Tests that clicking Clear completed removes completed items from the list

Starting URL: https://demo.playwright.dev/todomvc

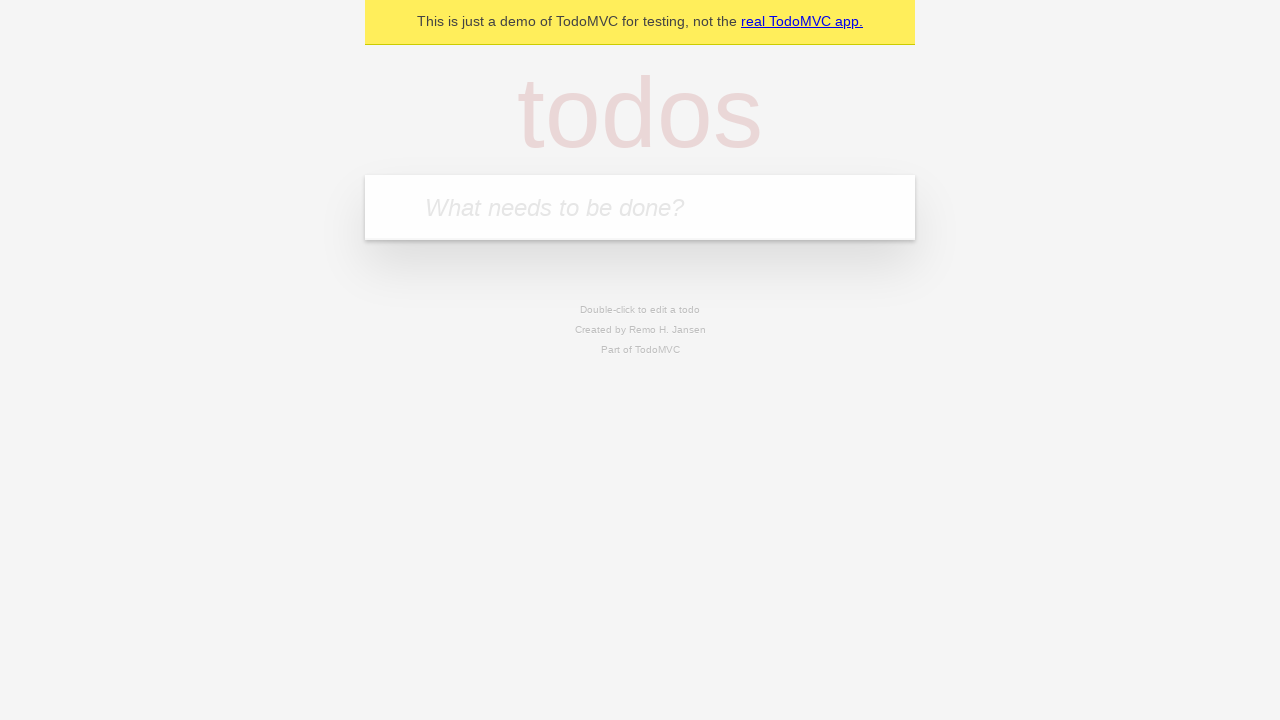

Filled todo input with 'buy some cheese' on internal:attr=[placeholder="What needs to be done?"i]
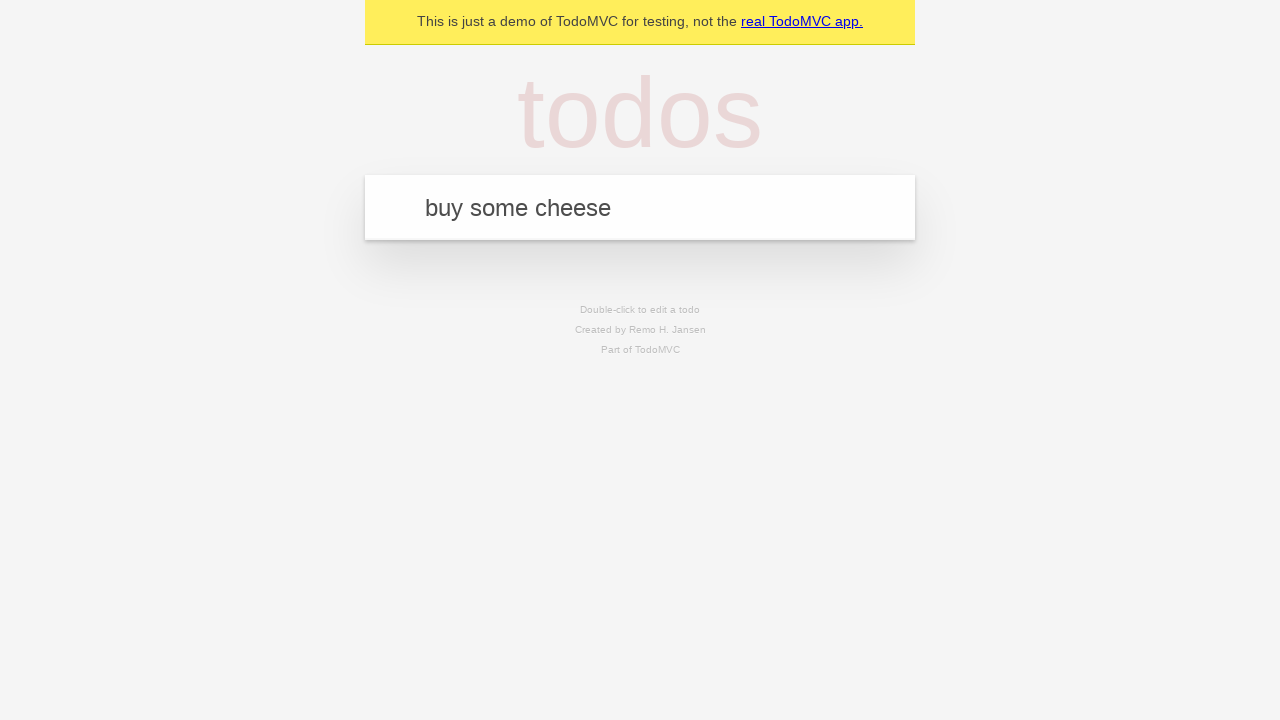

Pressed Enter to add 'buy some cheese' to the todo list on internal:attr=[placeholder="What needs to be done?"i]
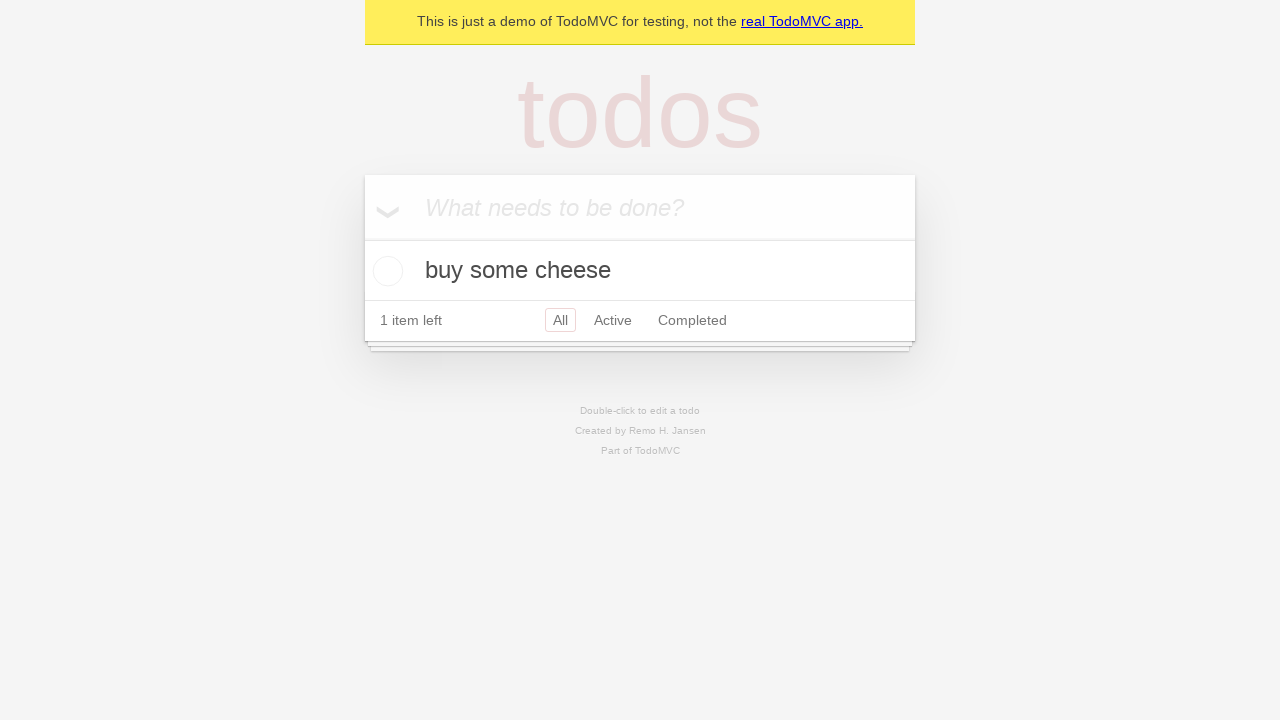

Filled todo input with 'feed the cat' on internal:attr=[placeholder="What needs to be done?"i]
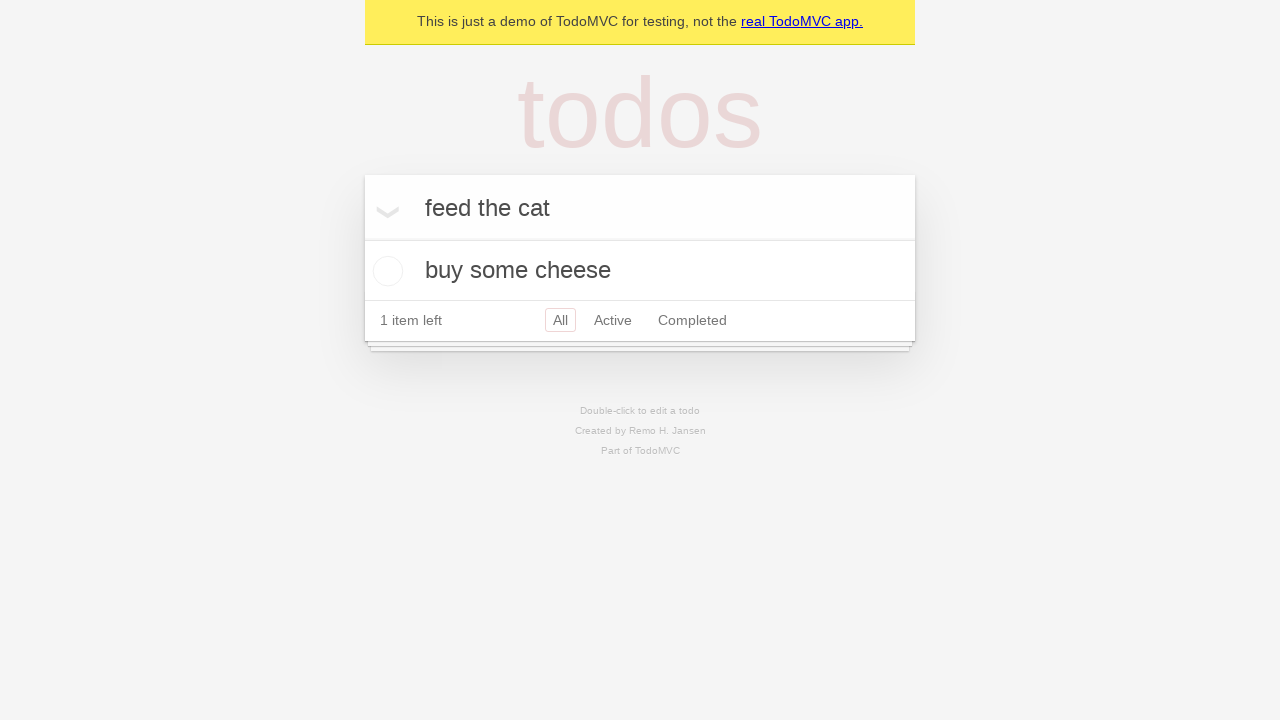

Pressed Enter to add 'feed the cat' to the todo list on internal:attr=[placeholder="What needs to be done?"i]
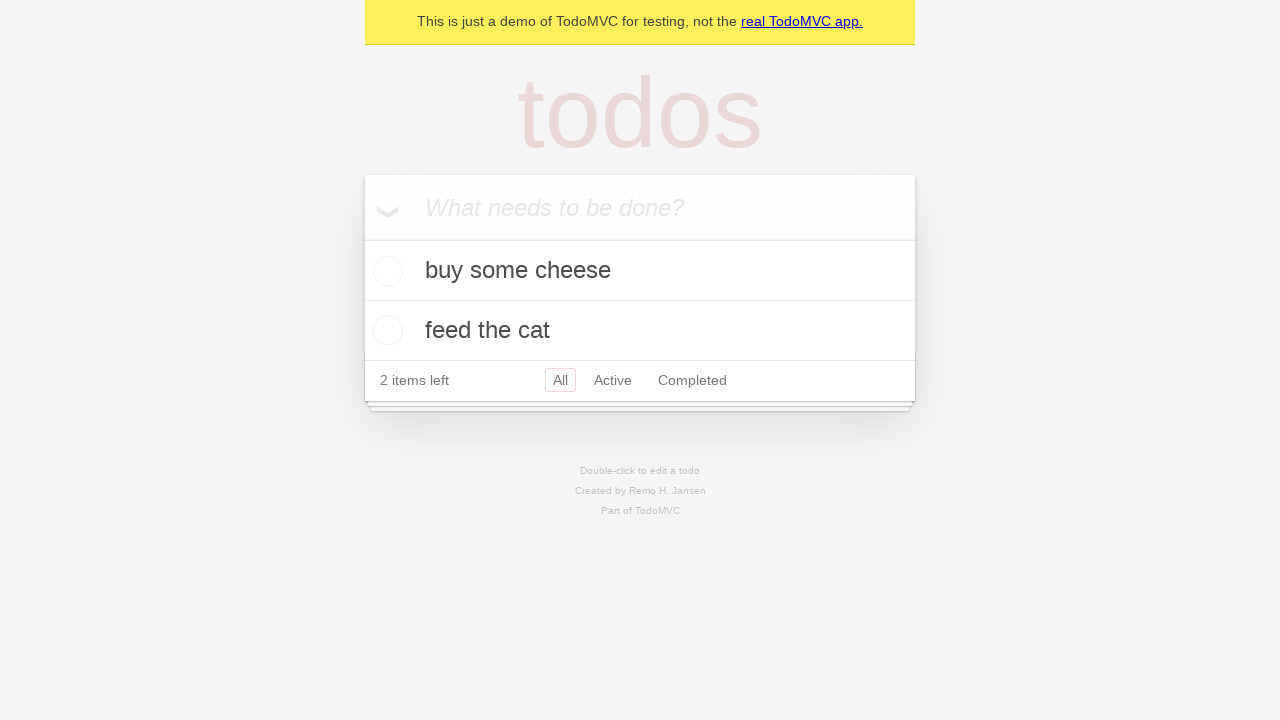

Filled todo input with 'book a doctors appointment' on internal:attr=[placeholder="What needs to be done?"i]
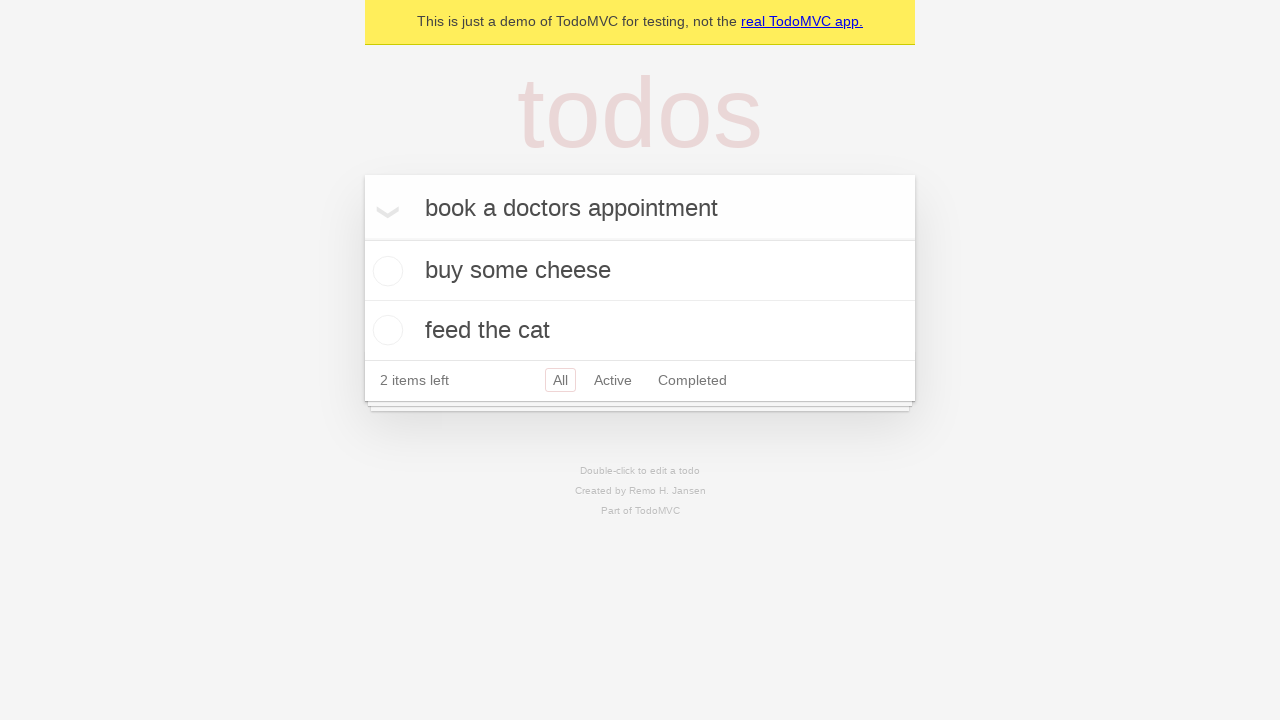

Pressed Enter to add 'book a doctors appointment' to the todo list on internal:attr=[placeholder="What needs to be done?"i]
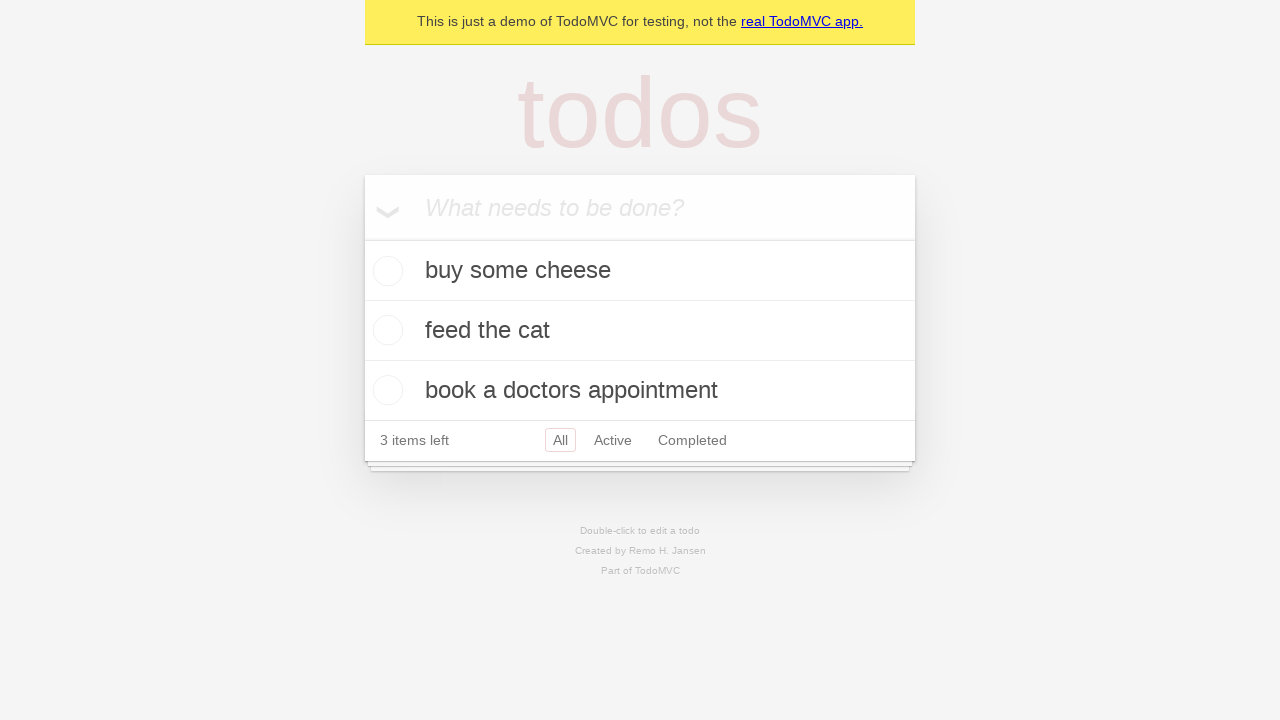

Located all todo items on the page
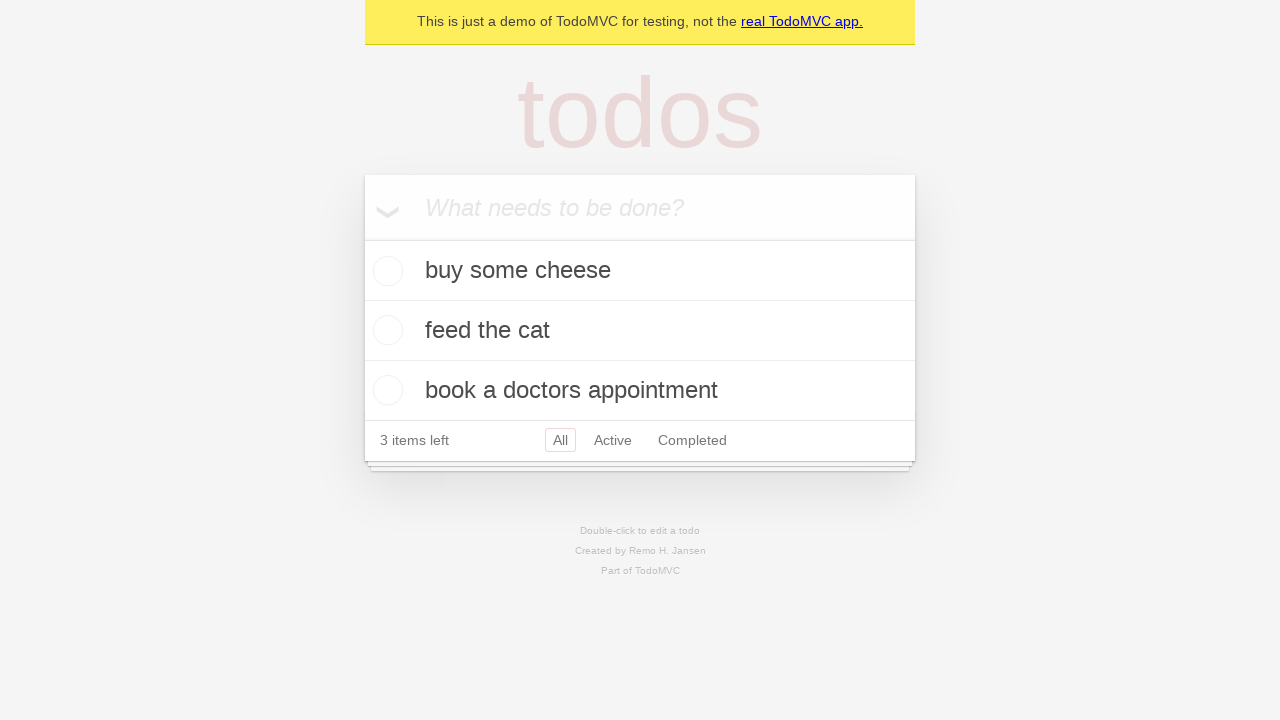

Checked the second todo item (feed the cat) as completed at (385, 330) on internal:testid=[data-testid="todo-item"s] >> nth=1 >> internal:role=checkbox
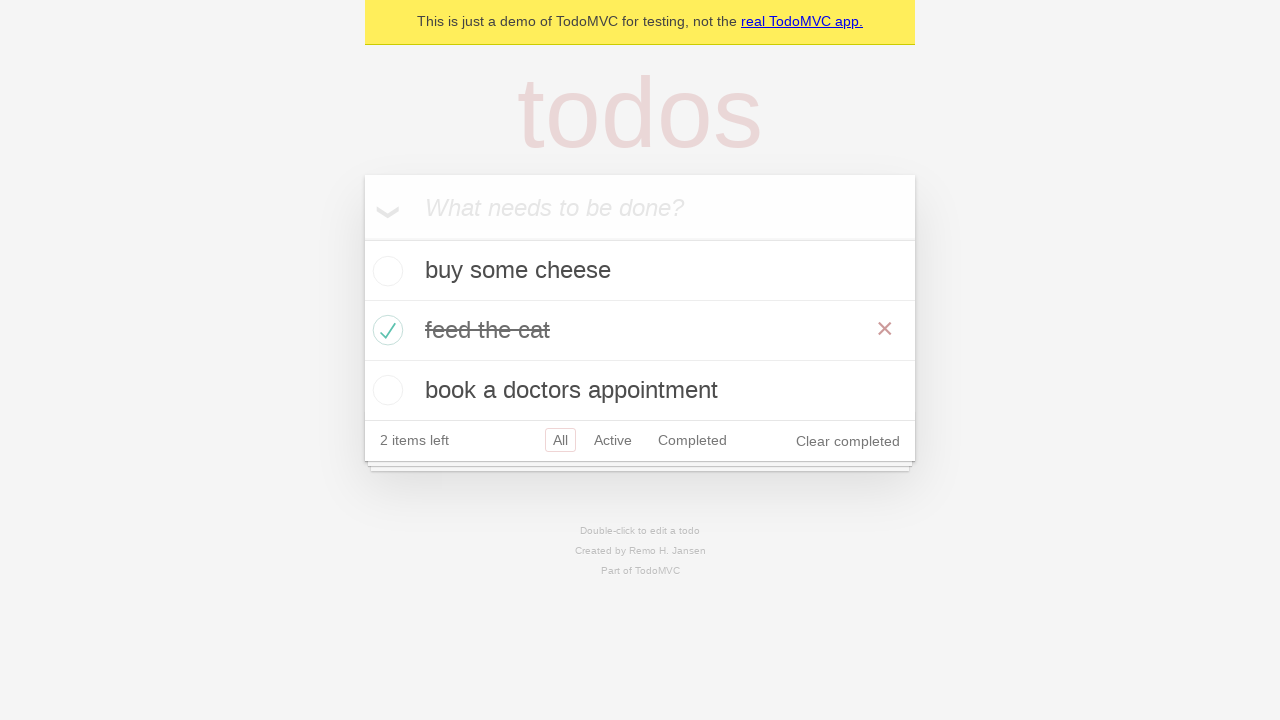

Clicked 'Clear completed' button to remove completed items at (848, 441) on internal:role=button[name="Clear completed"i]
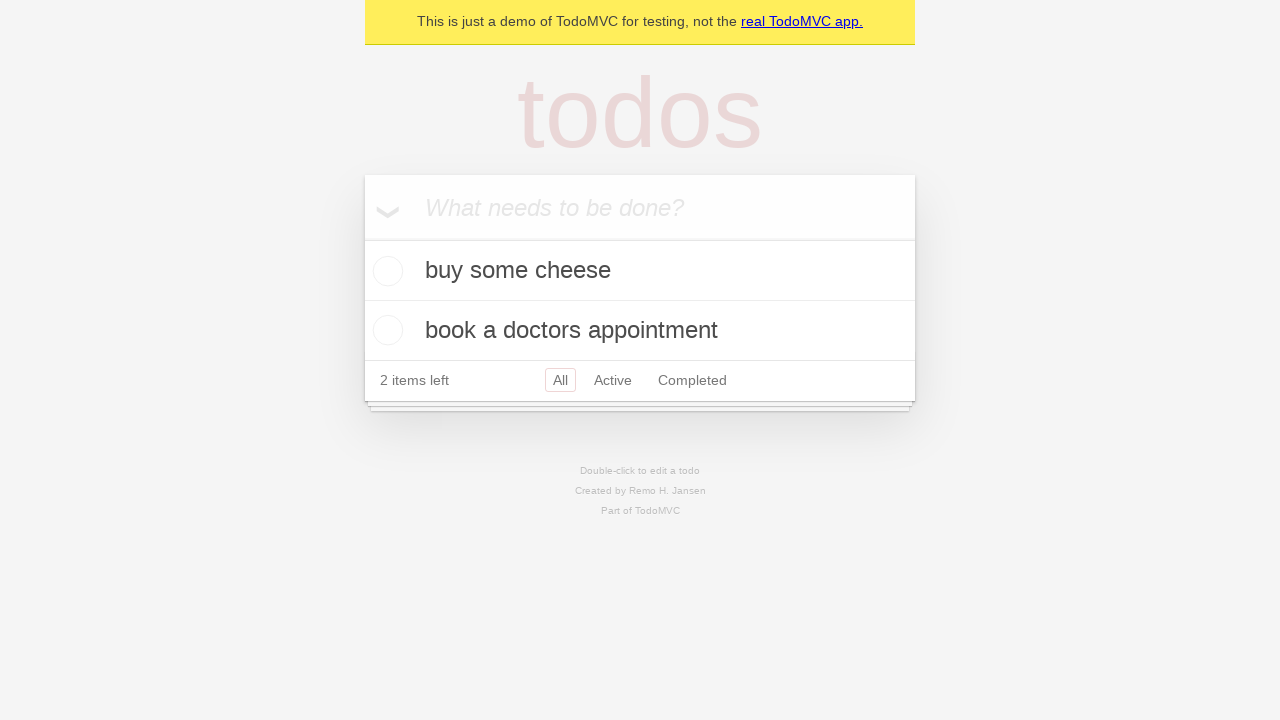

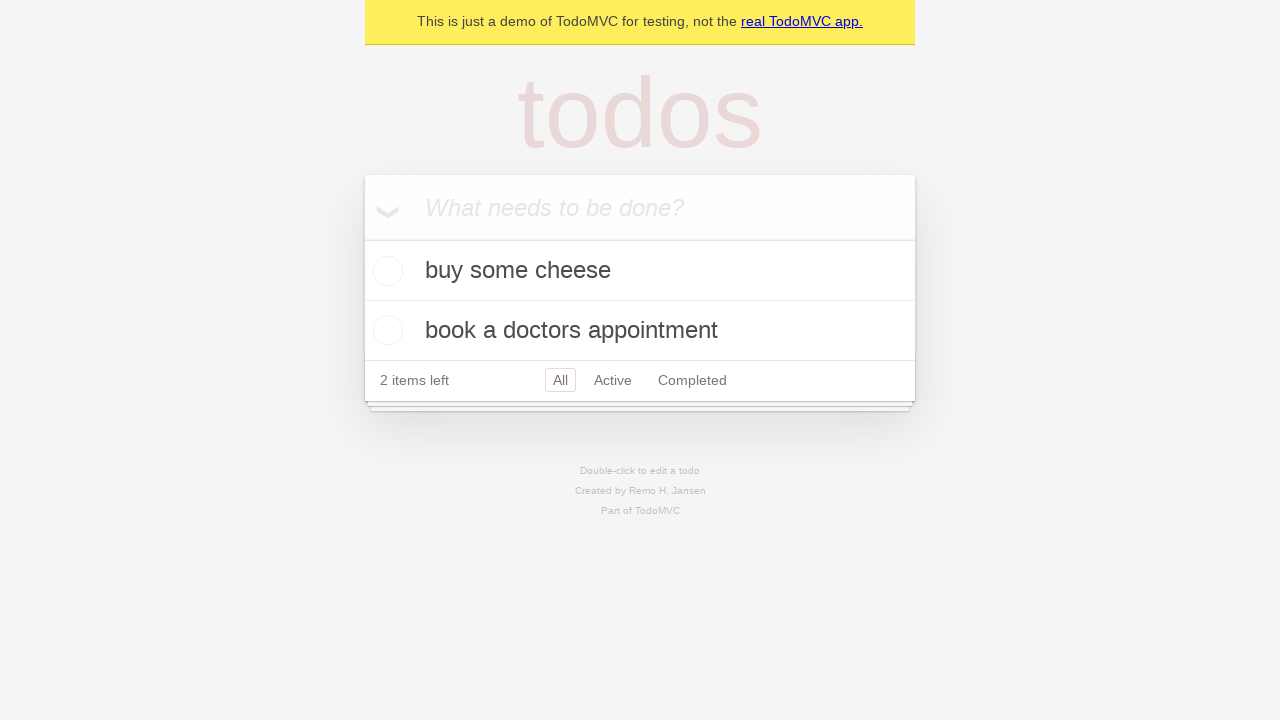